Tests alert dialog functionality by interacting with prompt alerts, entering text, and verifying both accept and dismiss actions

Starting URL: https://demo.automationtesting.in/Alerts.html

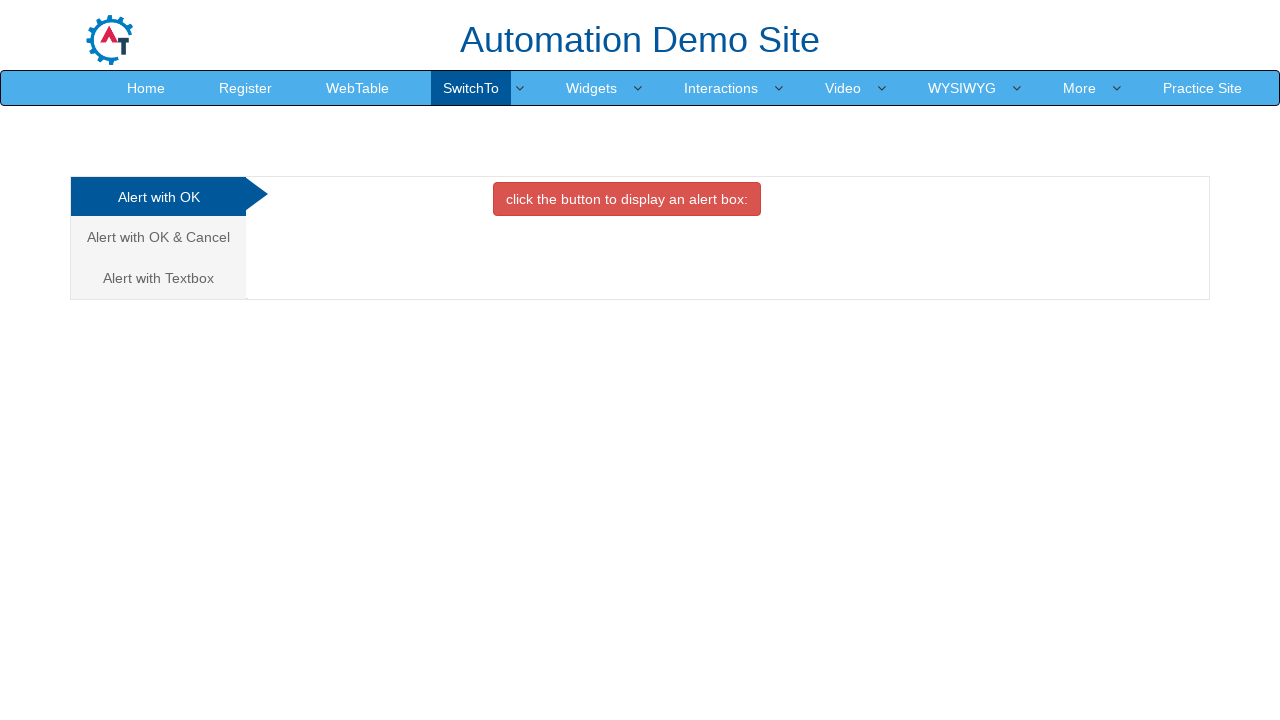

Clicked on 'Alert with Textbox' link at (158, 278) on text=Alert with Textbox
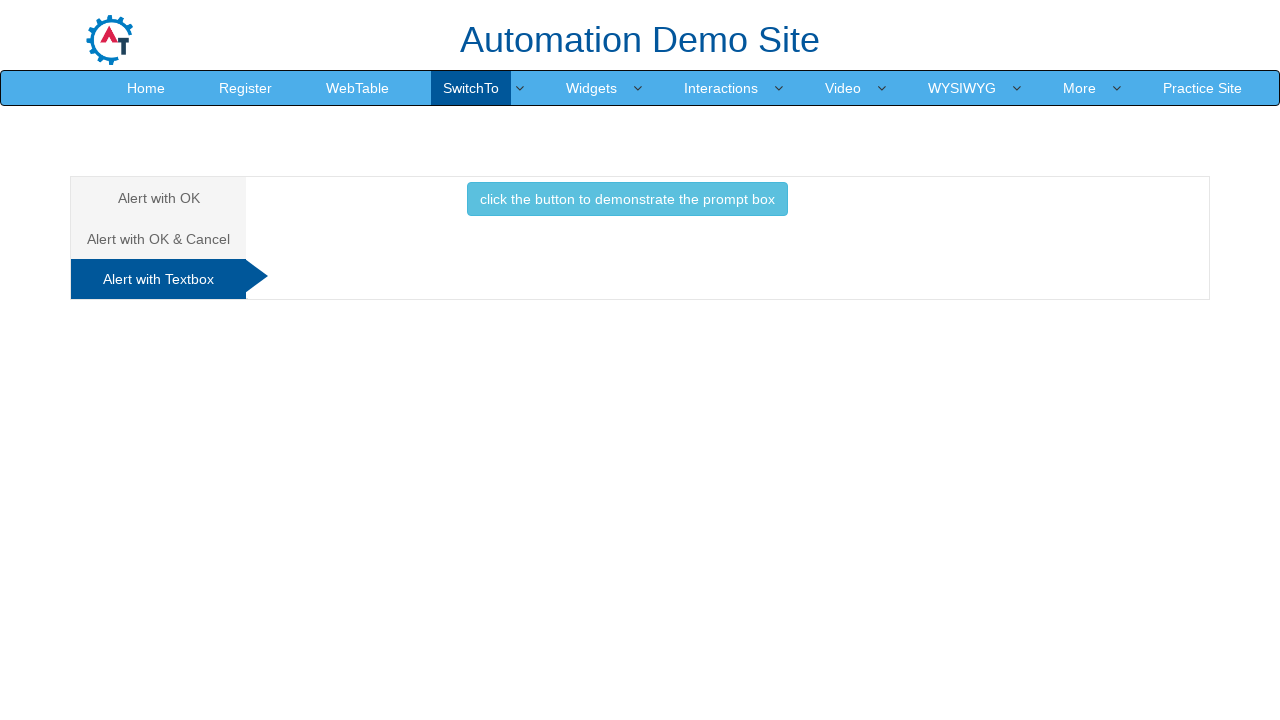

Clicked button to trigger prompt alert at (627, 199) on xpath=/html/body/div[1]/div/div/div/div[2]/div[3]/button
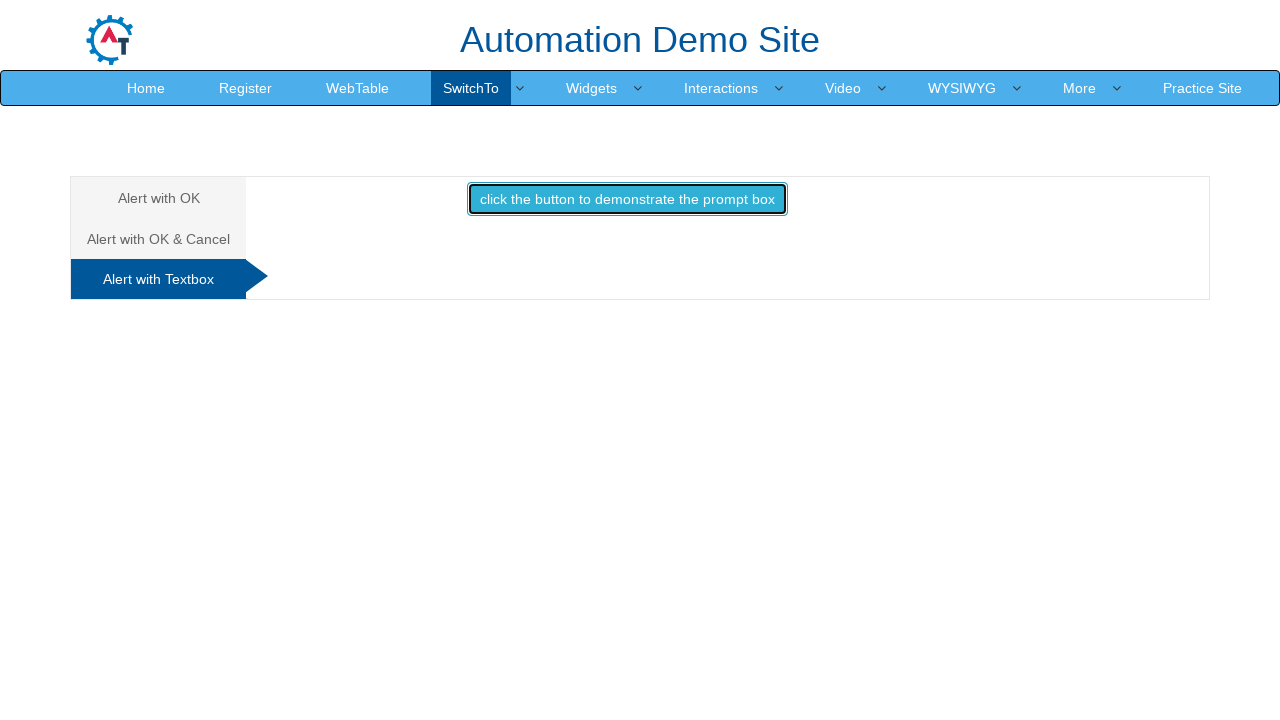

Entered 'Raj' in prompt alert and accepted at (627, 199) on xpath=/html/body/div[1]/div/div/div/div[2]/div[3]/button
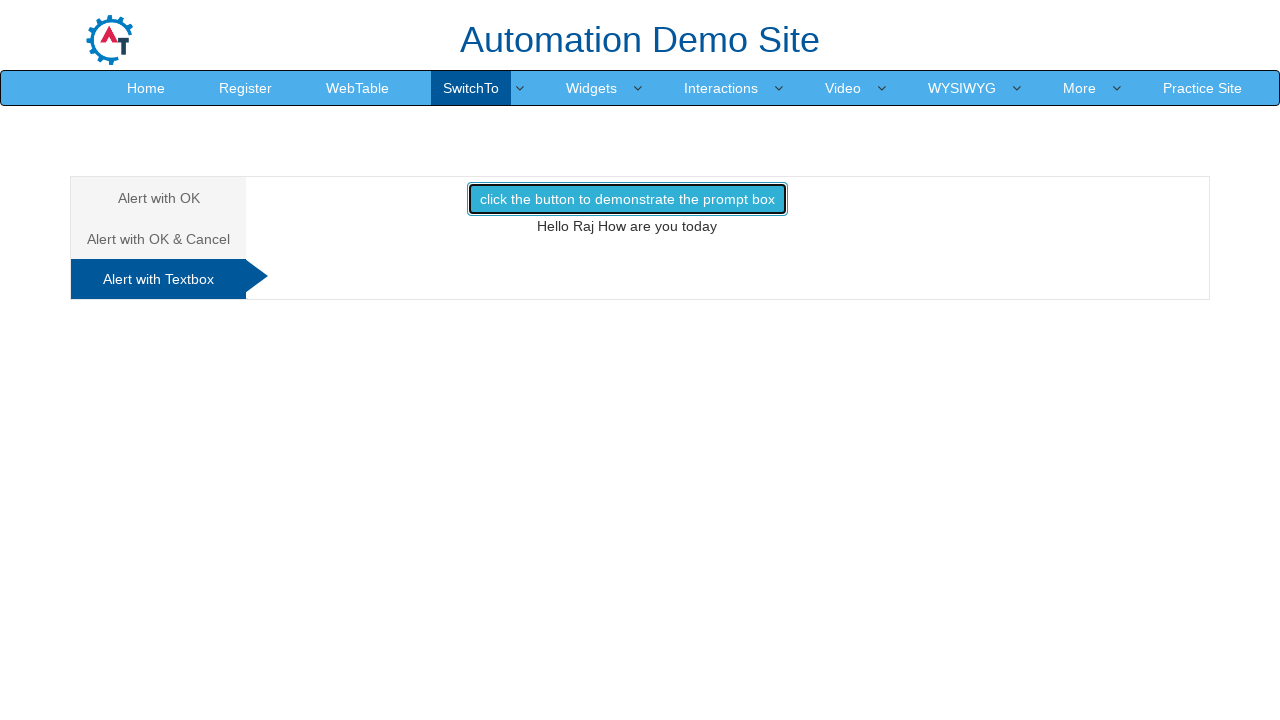

Retrieved result text from demo1 element
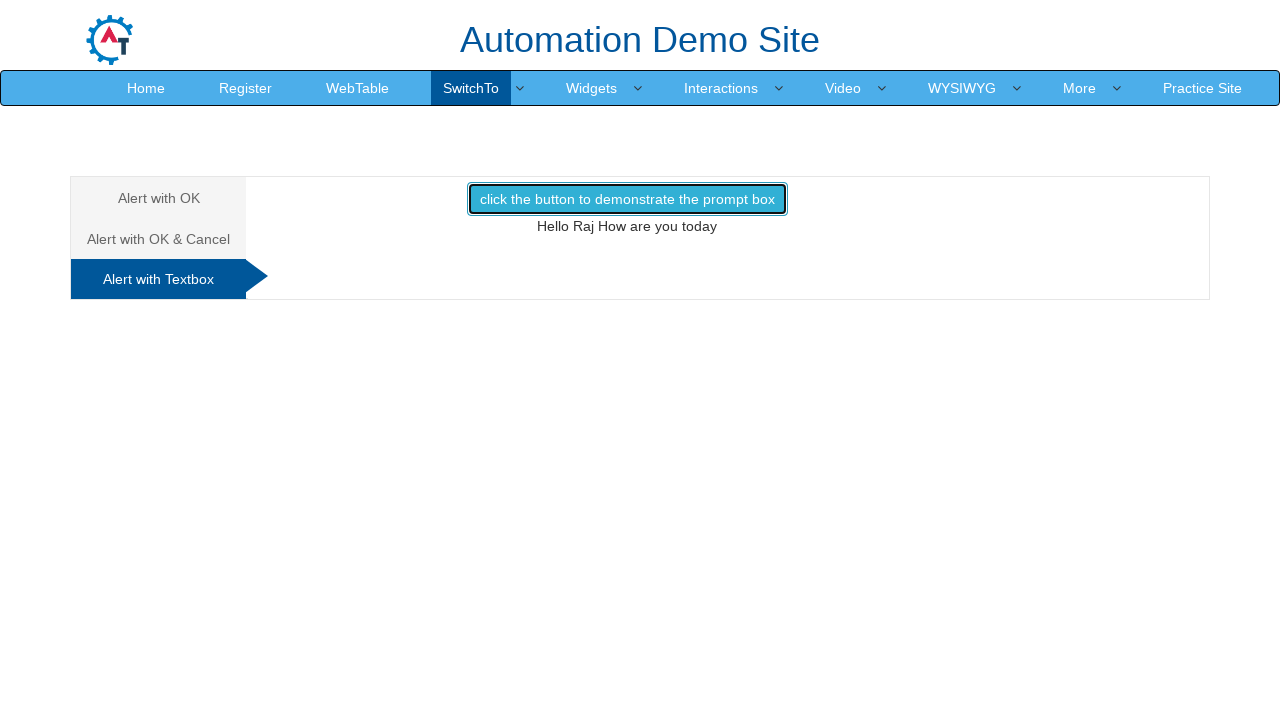

Verified that result text contains 'Hello Raj How are you today'
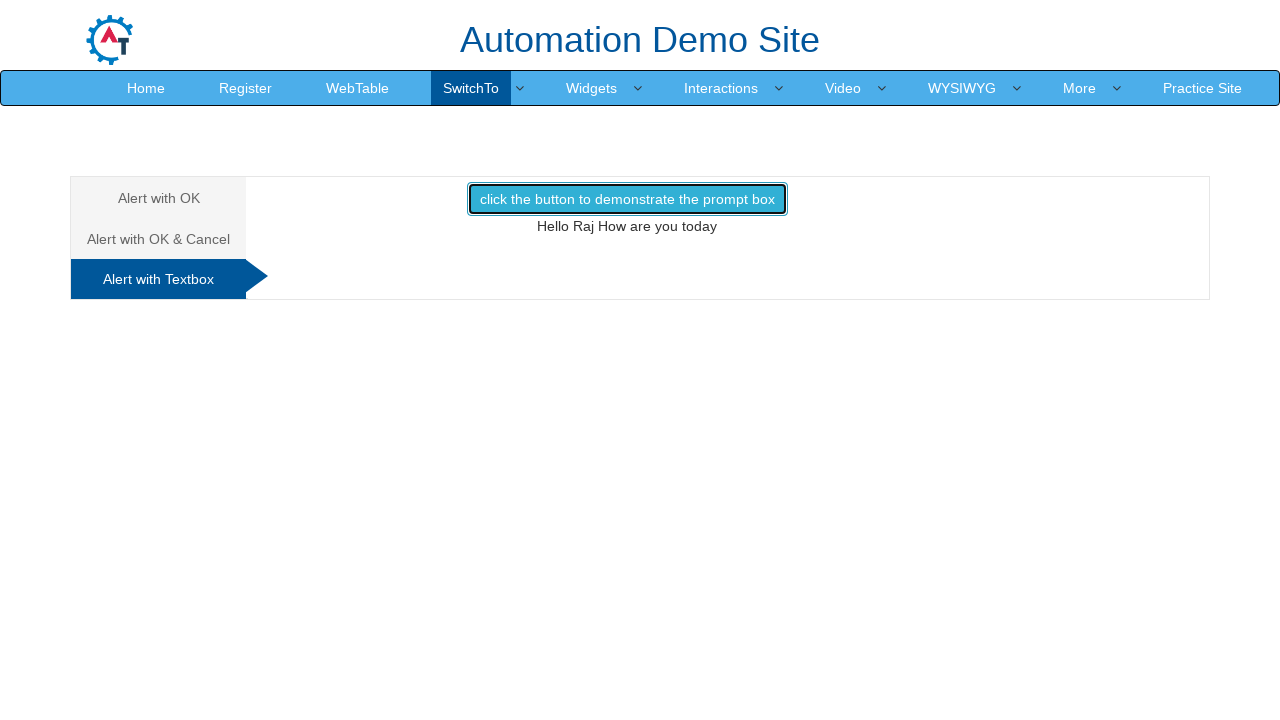

Dismissed prompt alert and clicked button to test cancel functionality at (627, 199) on xpath=/html/body/div[1]/div/div/div/div[2]/div[3]/button
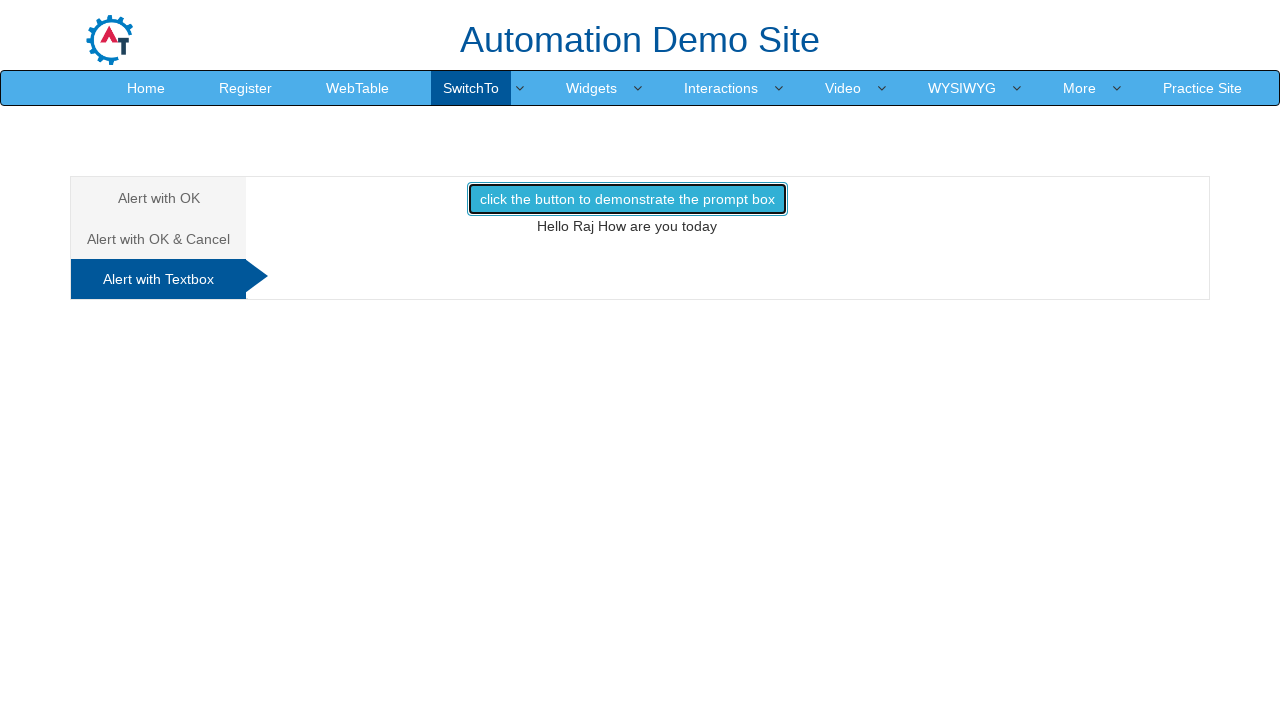

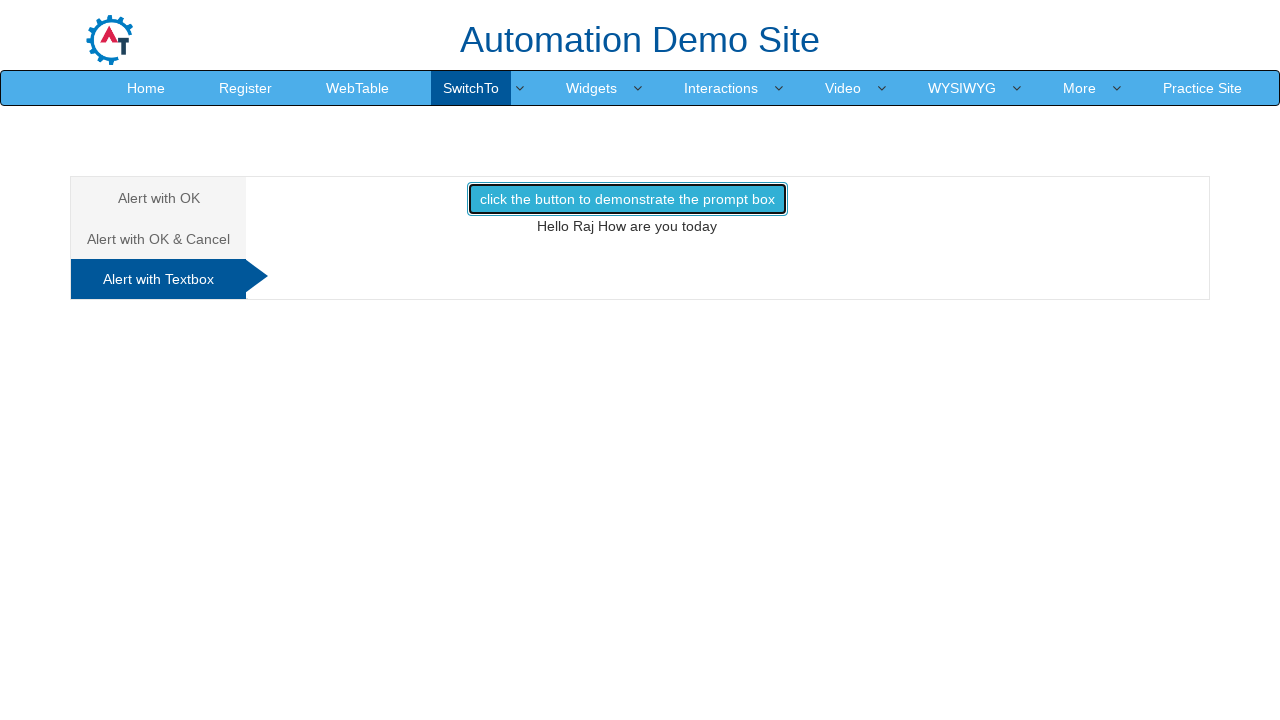